Tests notification message functionality by clicking a link and verifying the flash message that appears

Starting URL: https://the-internet.herokuapp.com/notification_message_rendered

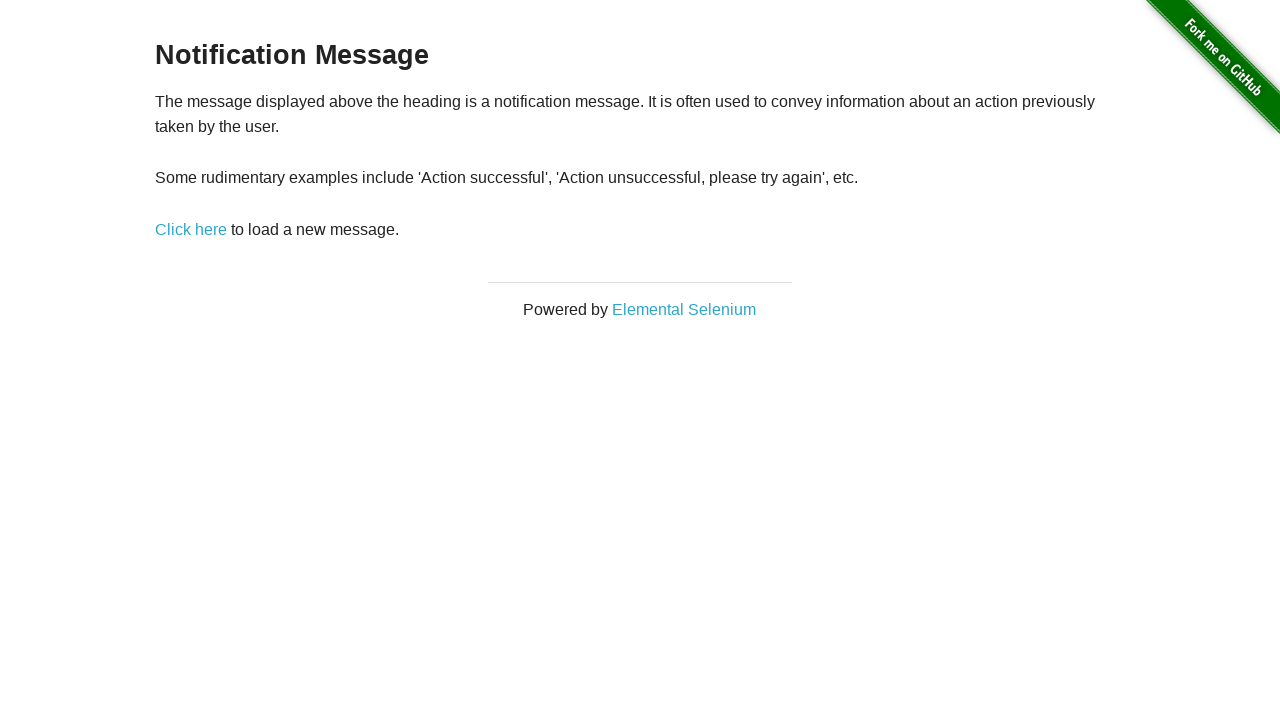

Clicked 'Click here' link to trigger notification message at (191, 229) on a:has-text('Click here')
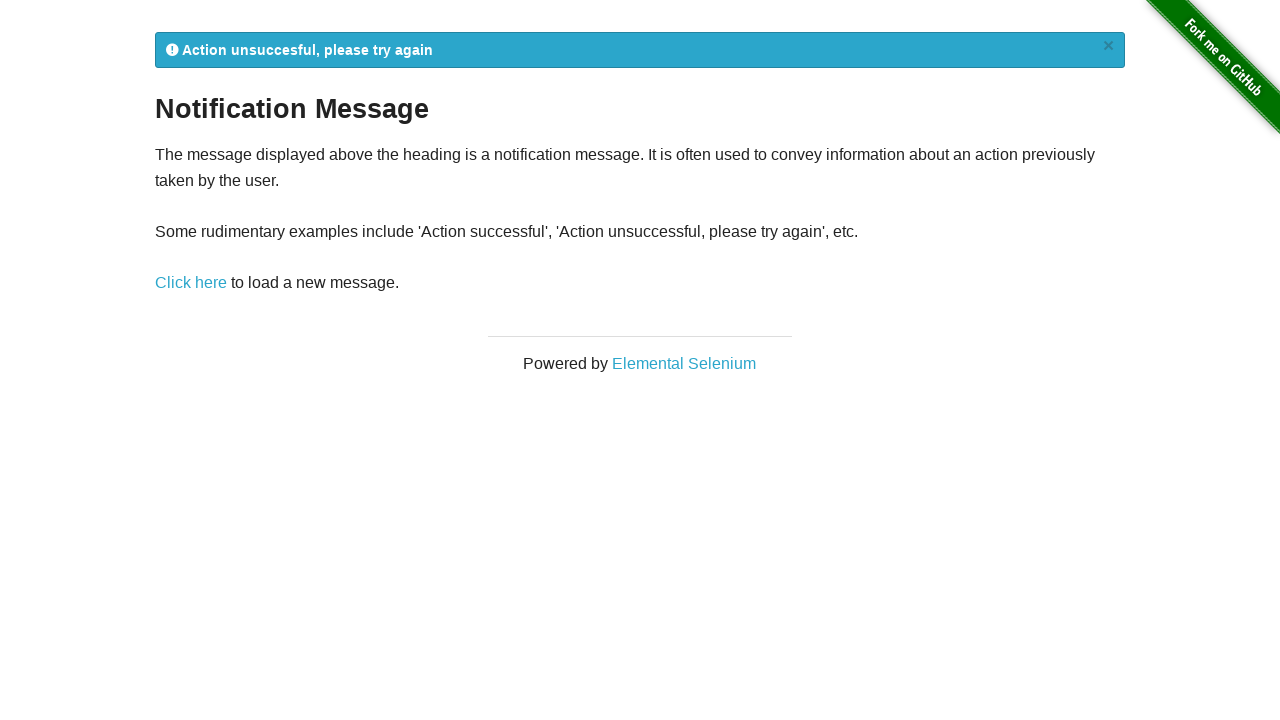

Flash notification message appeared
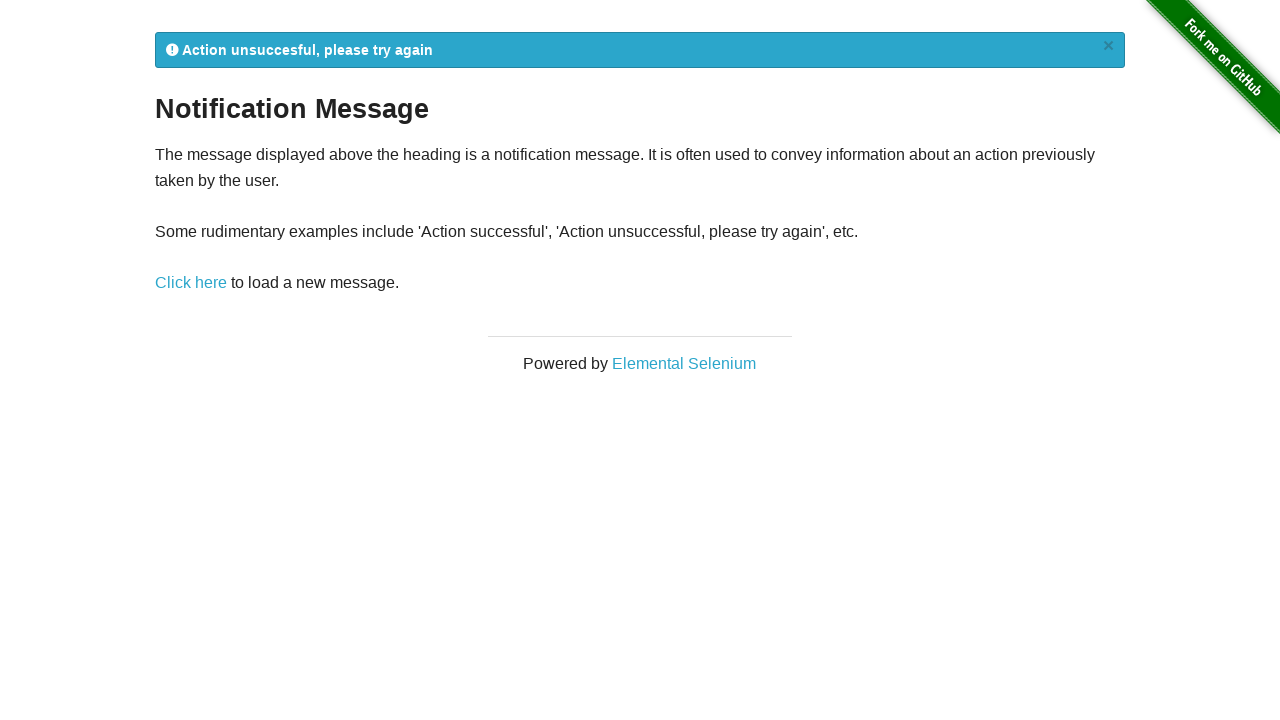

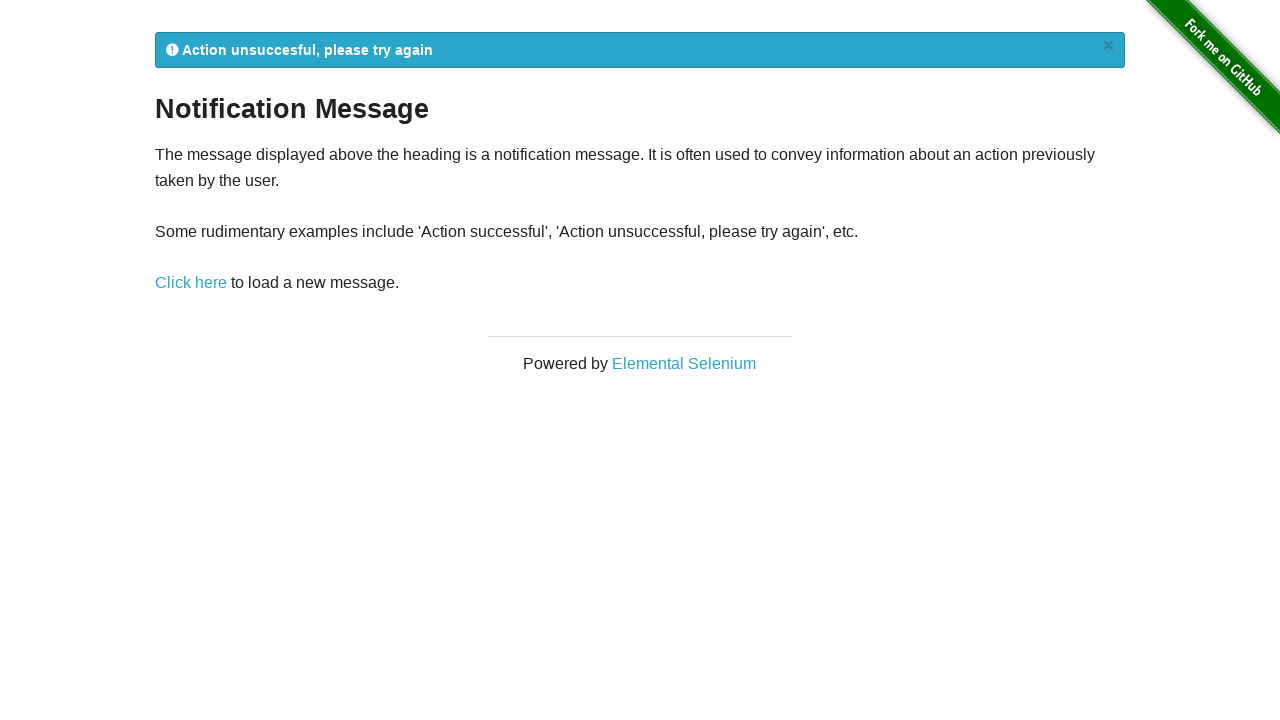